Tests that clicking the login button without entering any credentials displays the appropriate error message requiring a username

Starting URL: https://www.saucedemo.com/

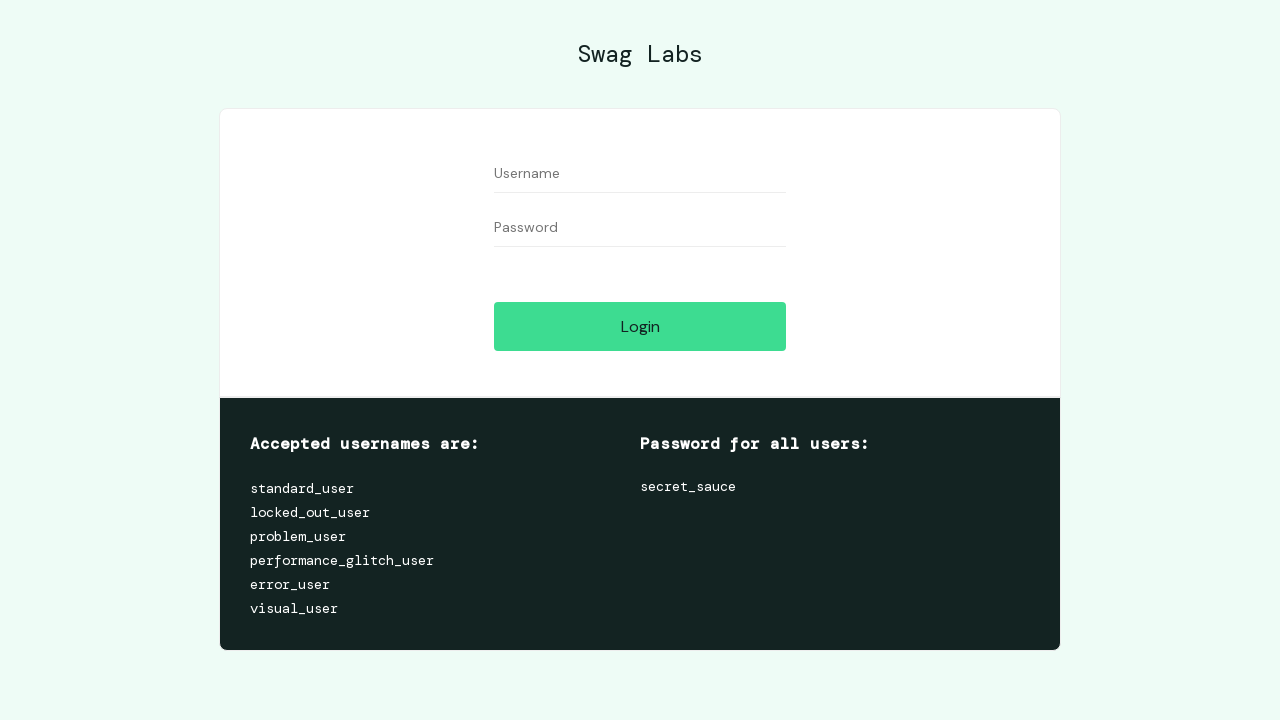

Clicked login button without entering credentials at (640, 326) on #login-button
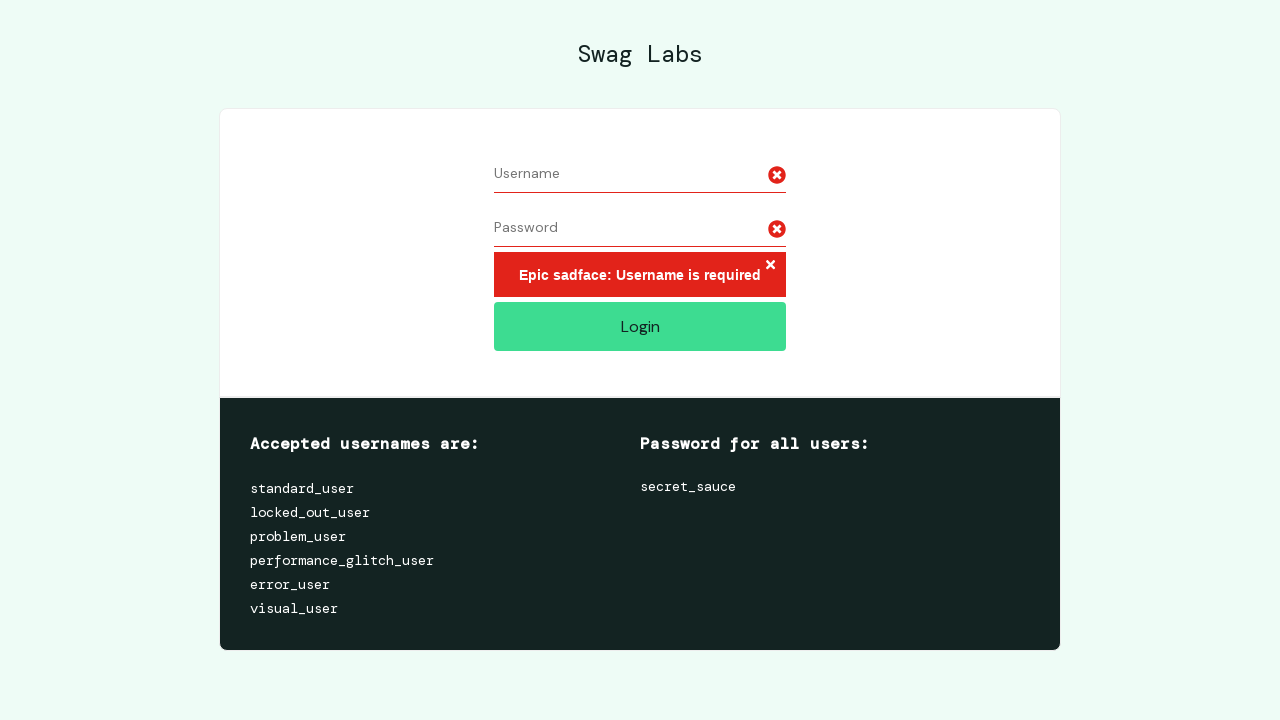

Error message appeared requiring username
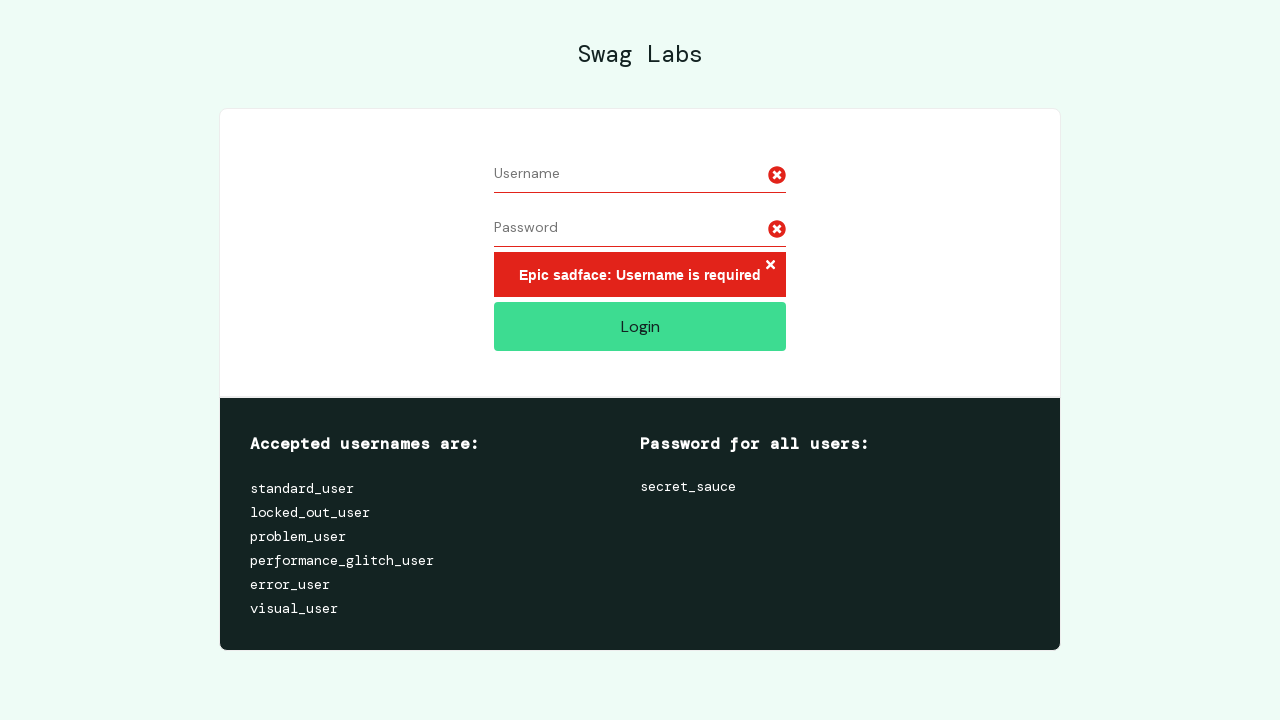

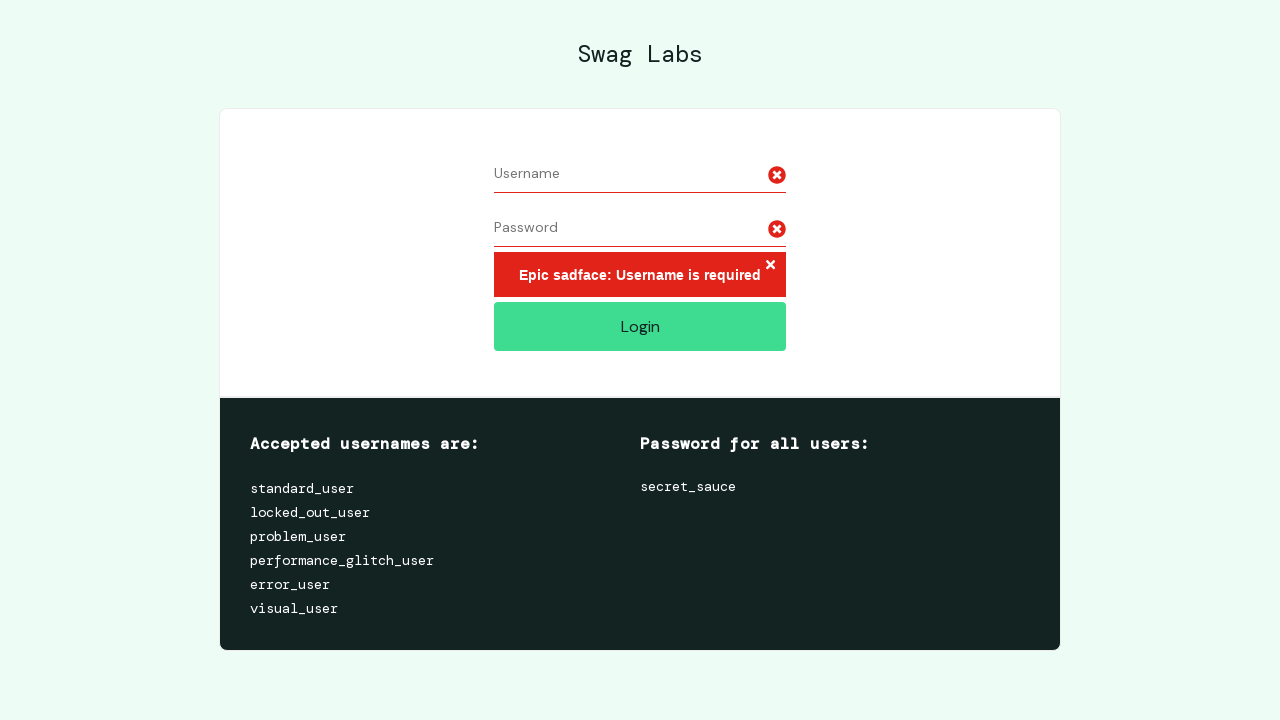